Navigates to a practice automation page and verifies the presence of a footer table containing multiple sections with links, checking that the table structure loads correctly.

Starting URL: https://rahulshettyacademy.com/AutomationPractice/

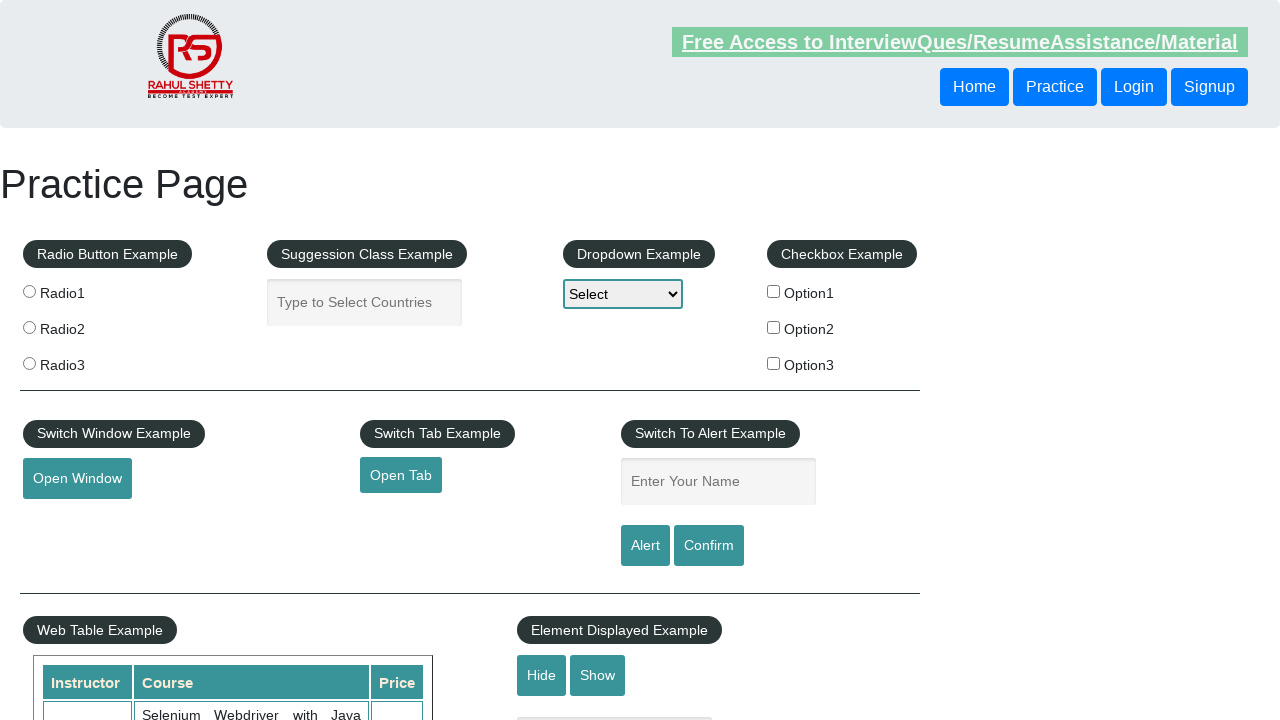

Waited for footer table (.gf-t) to be present
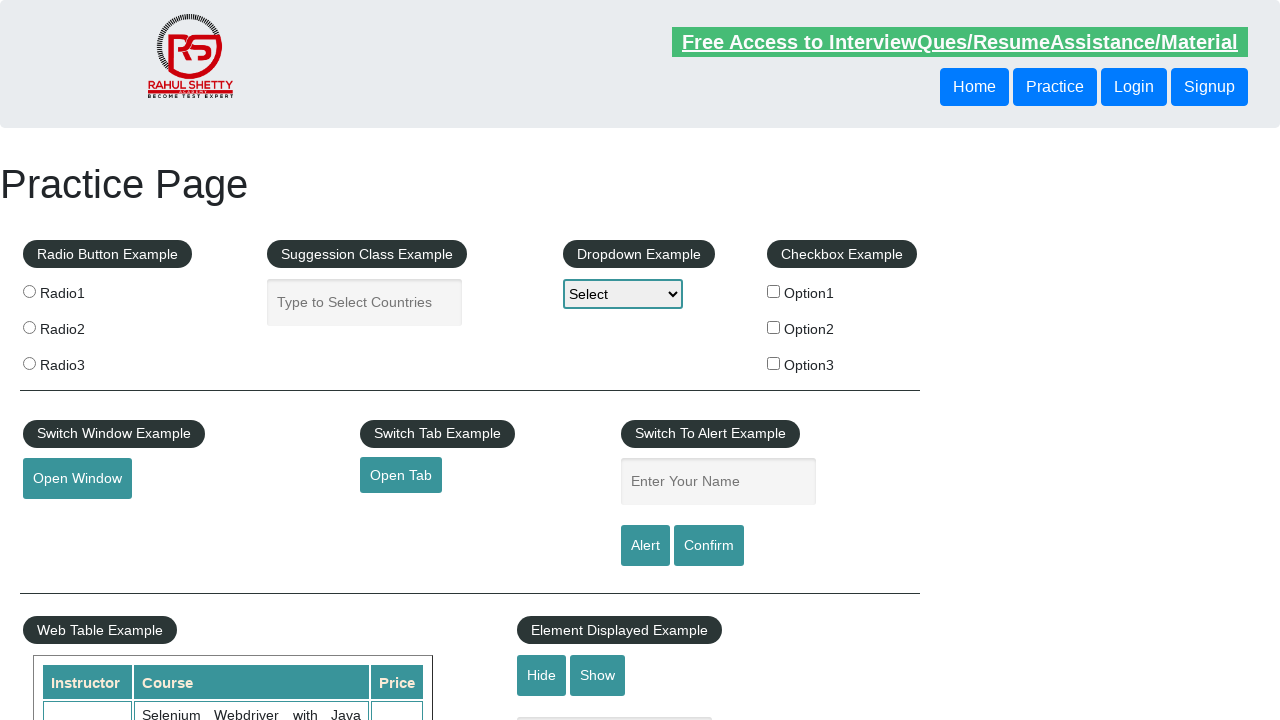

Counted total links on page: 27
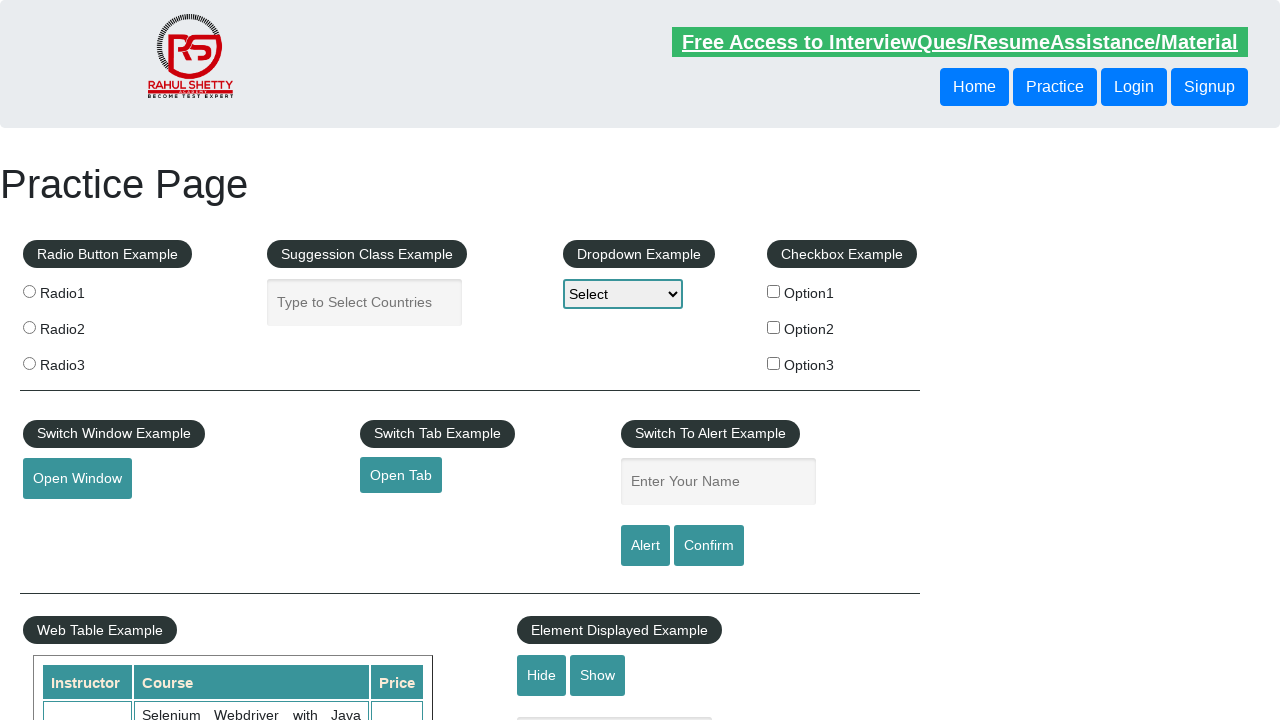

Verified that links exist on the page
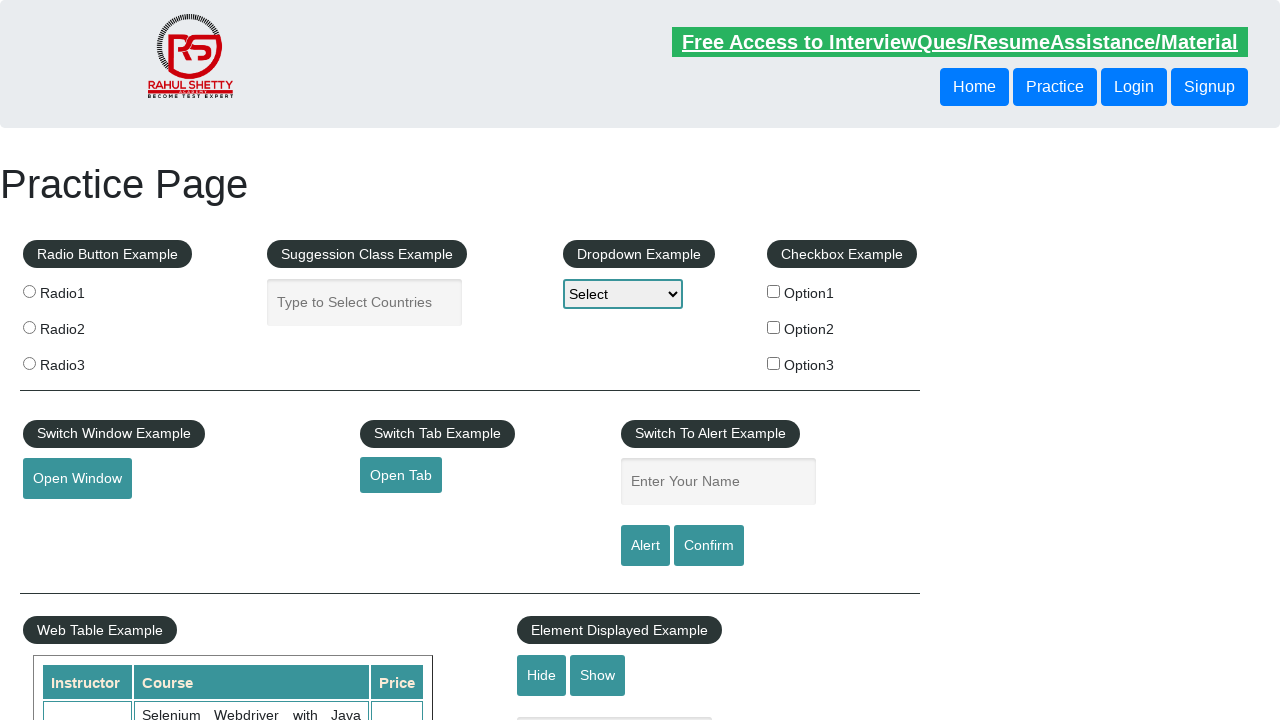

Counted links within footer table: 20
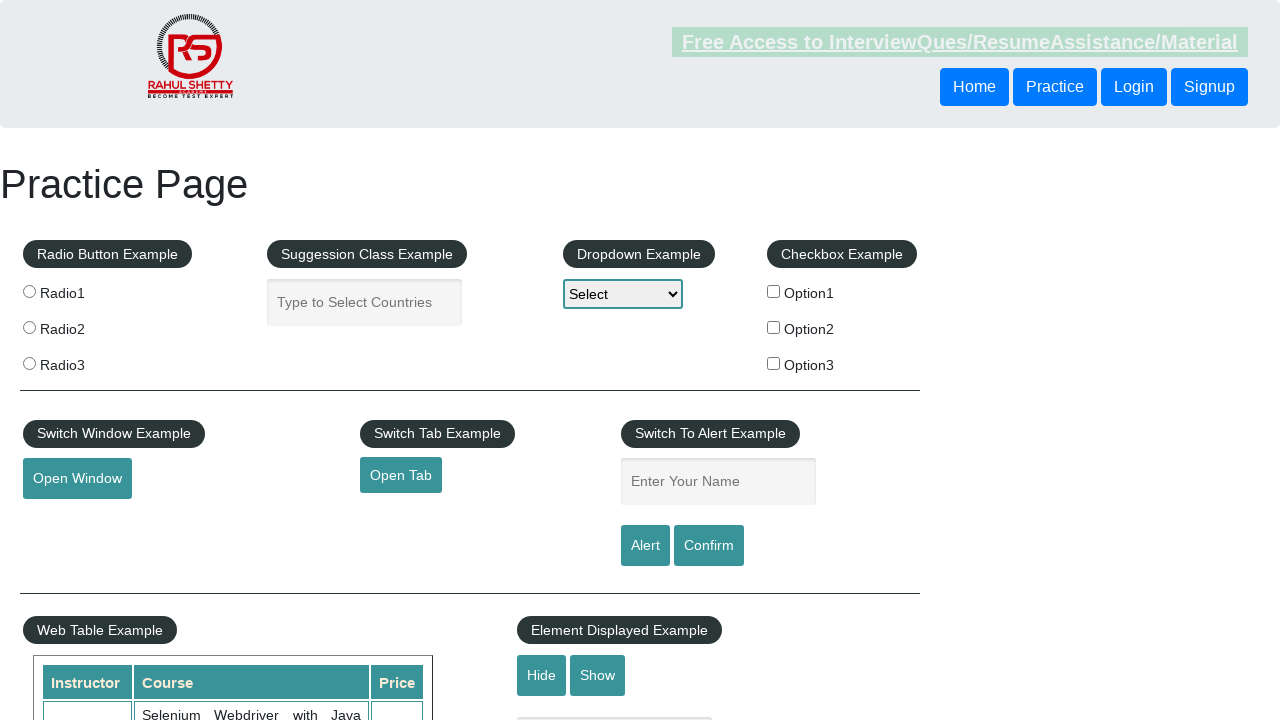

Verified that links exist within the footer table
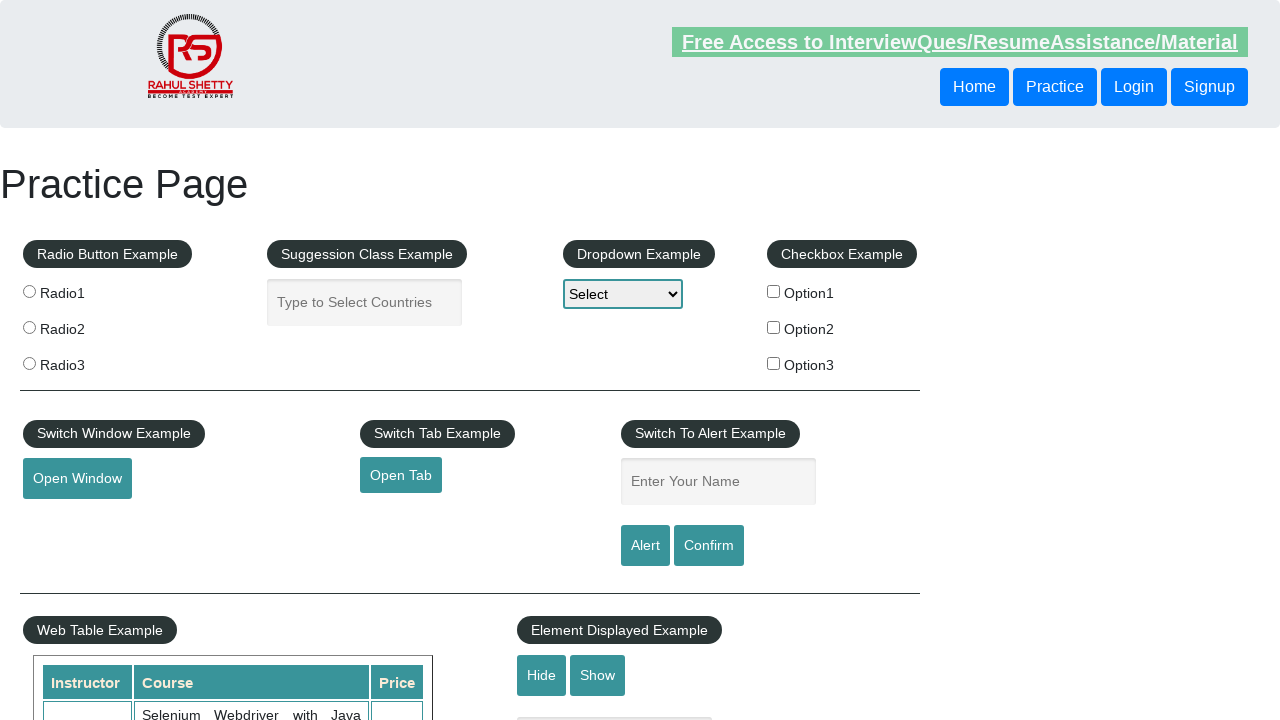

Located all table sections (td elements) in footer table
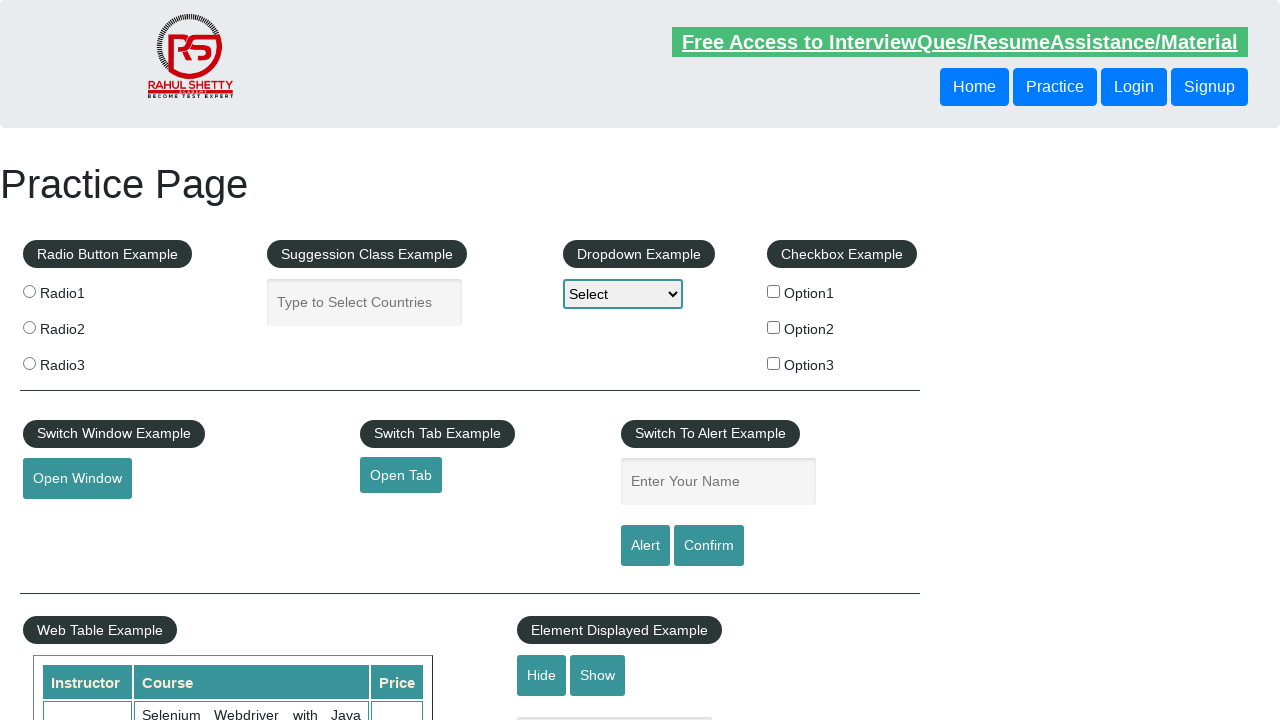

Counted table sections: 4
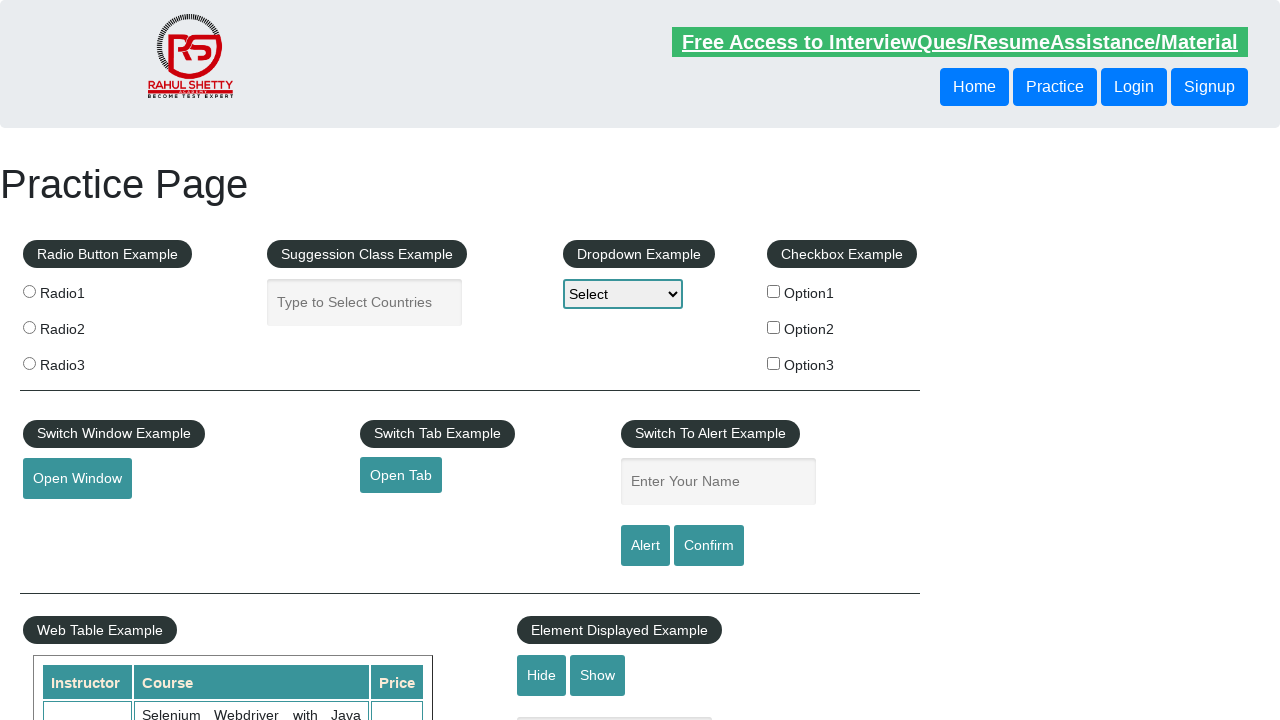

Verified that table sections exist
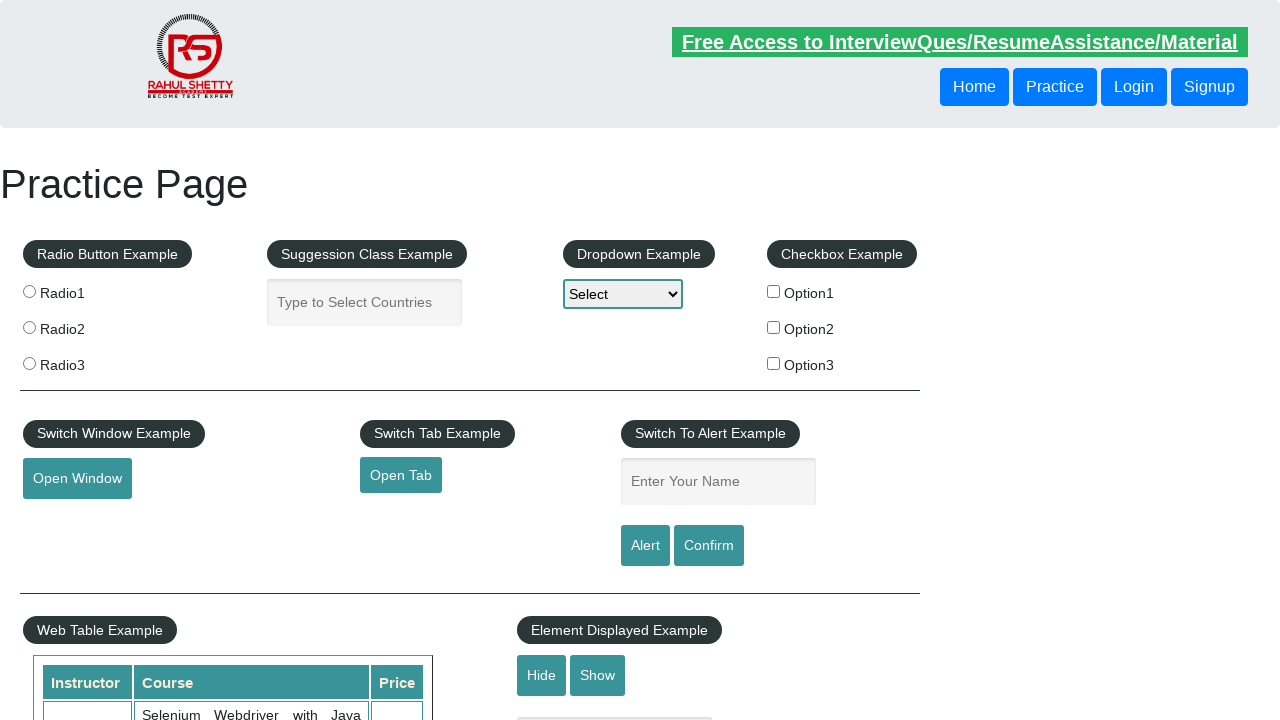

Retrieved section 0 from the table
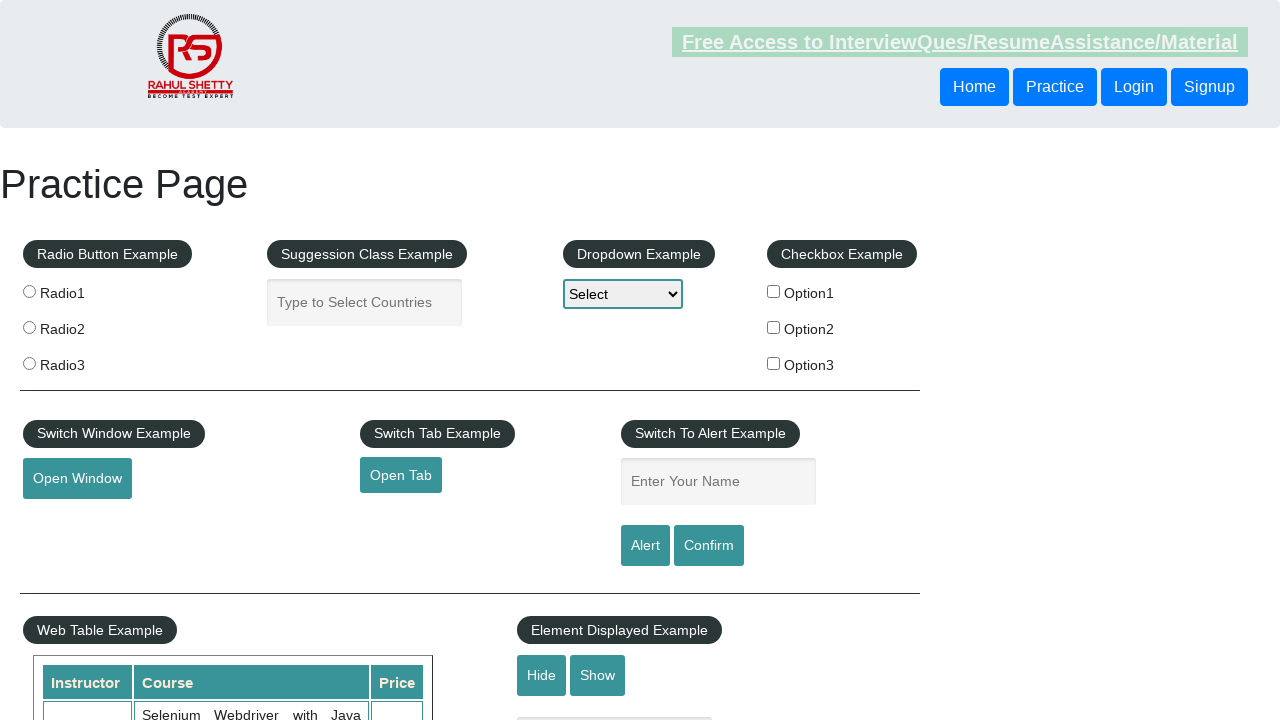

Counted links in section 0: 5
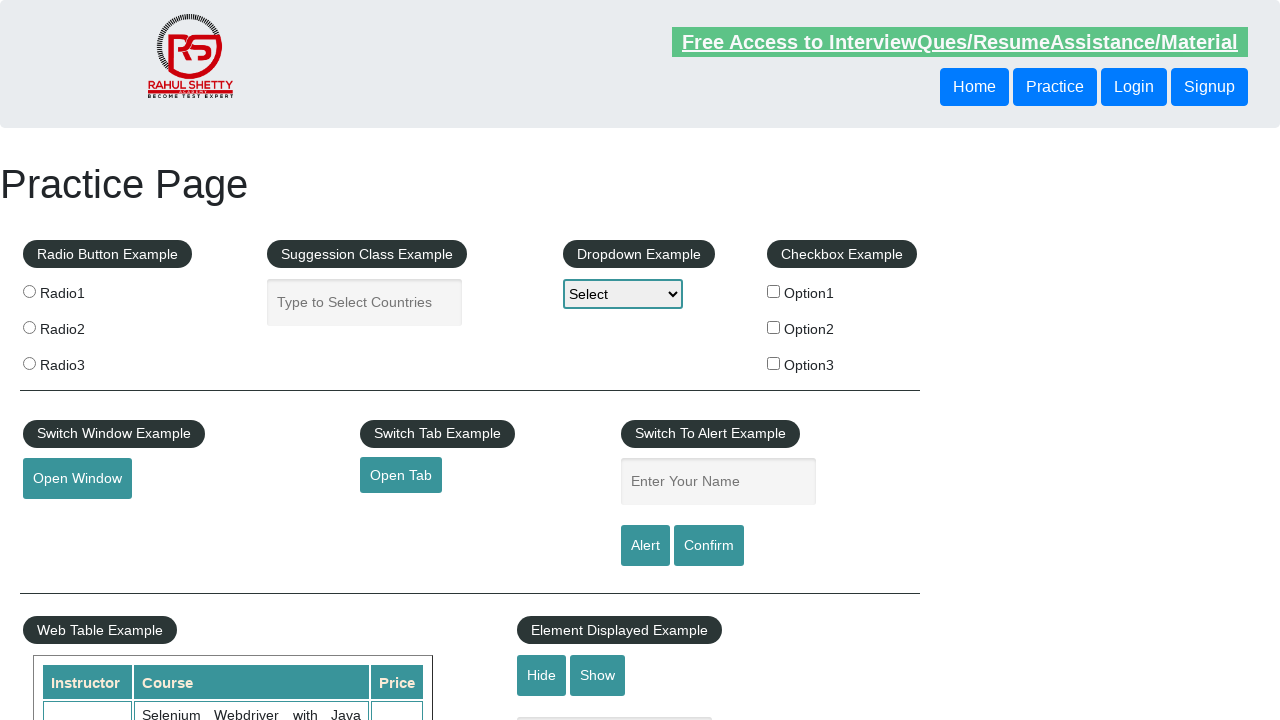

Verified that section 0 contains links
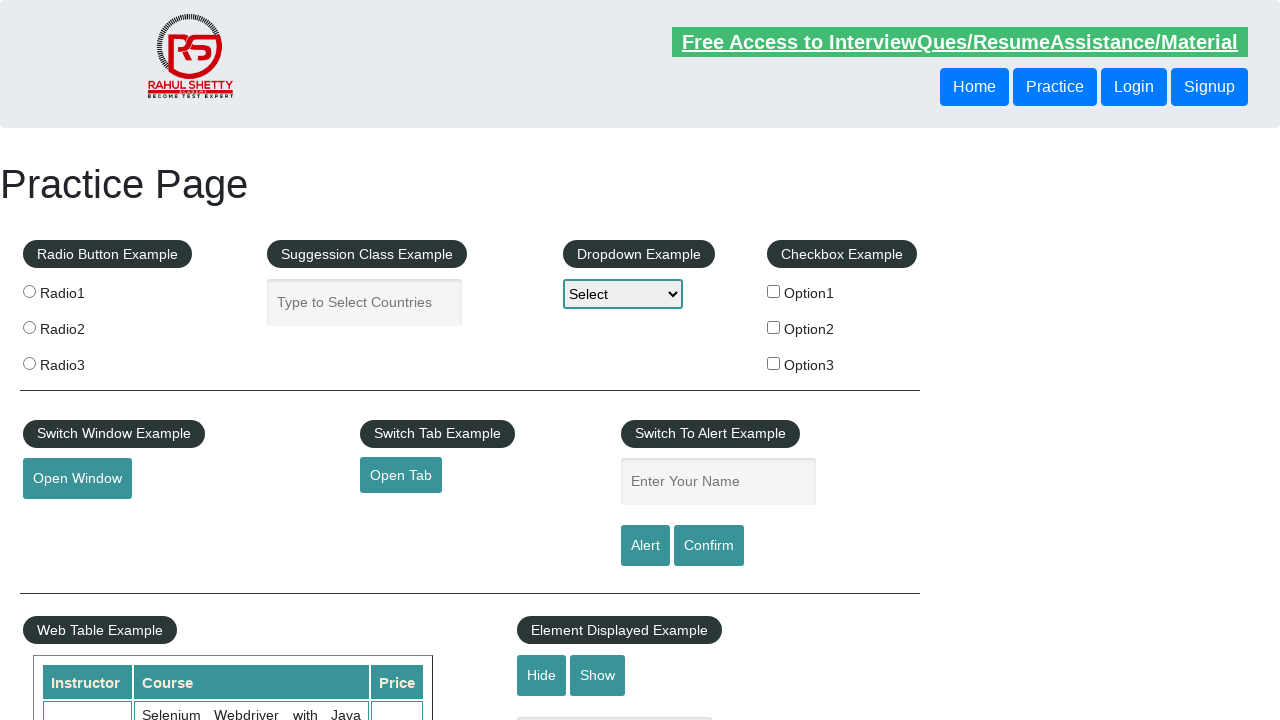

Retrieved section 1 from the table
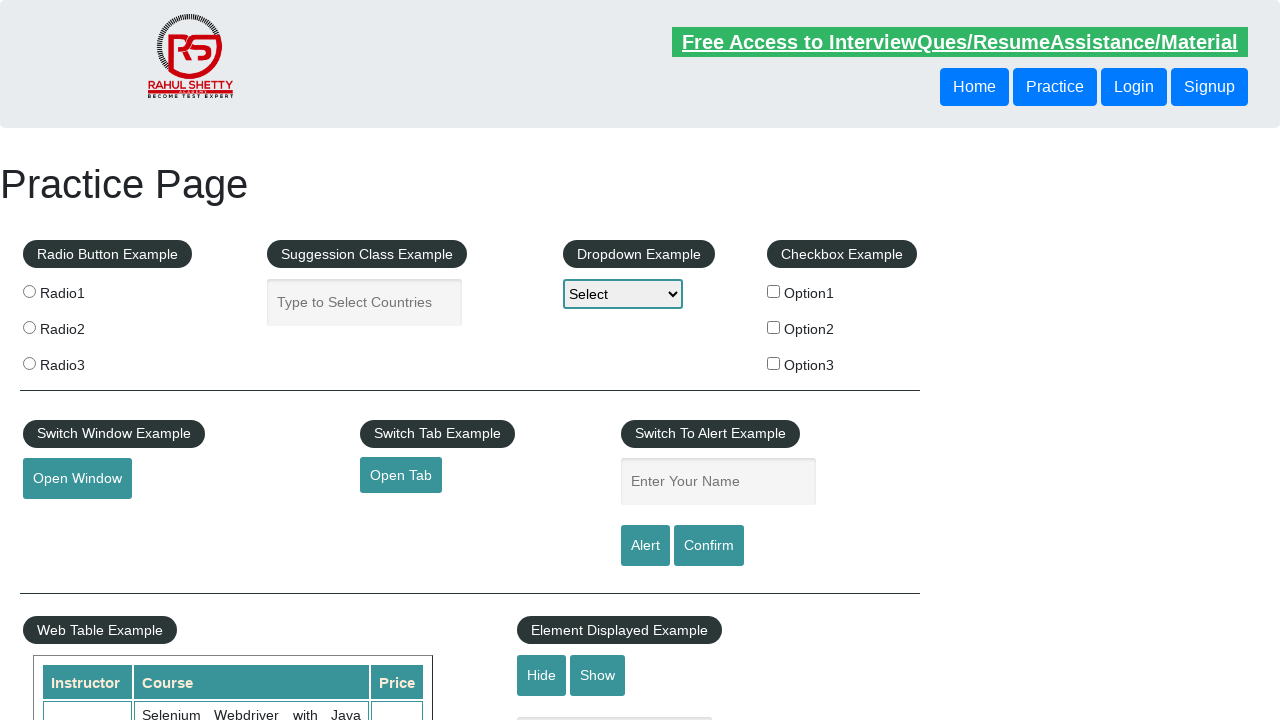

Counted links in section 1: 5
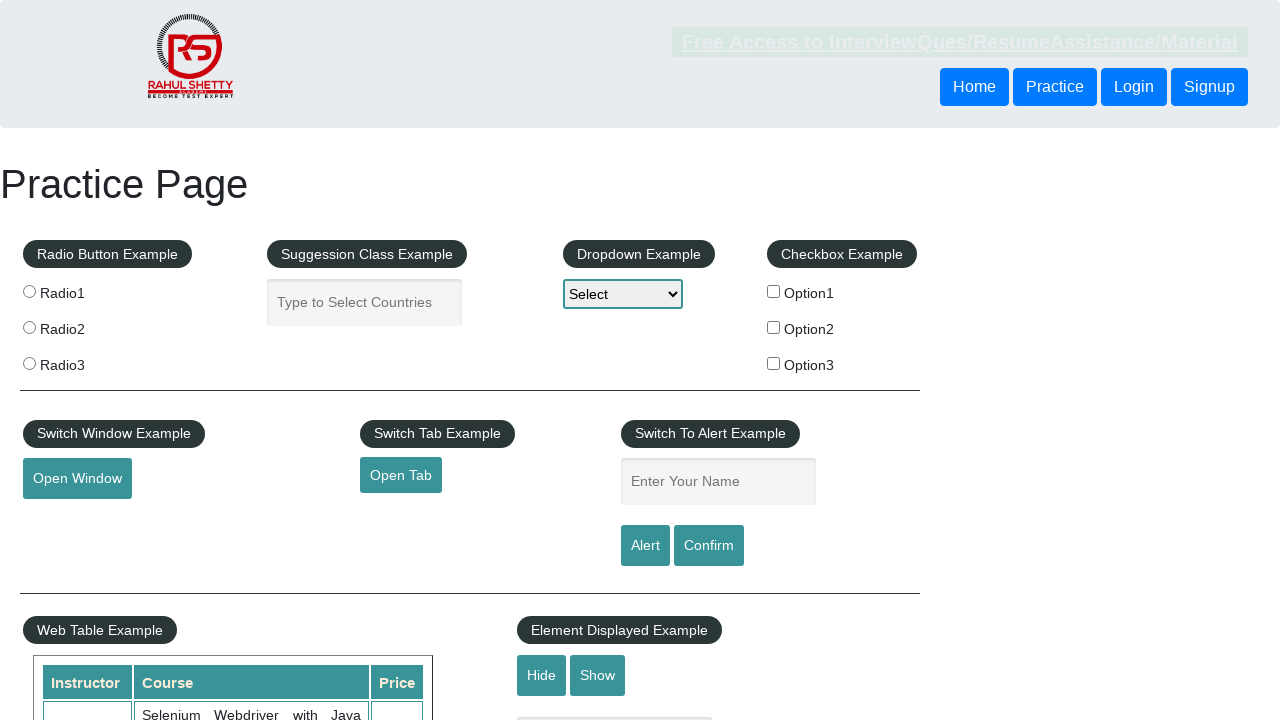

Verified that section 1 contains links
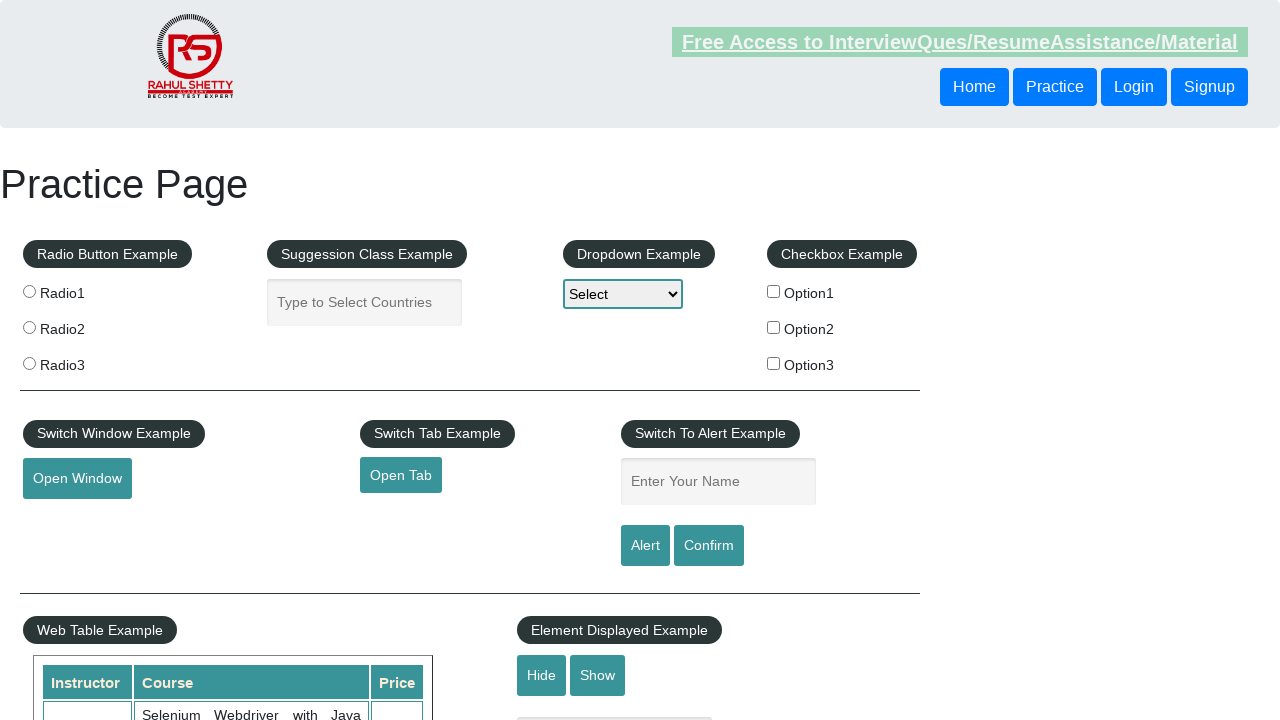

Retrieved section 2 from the table
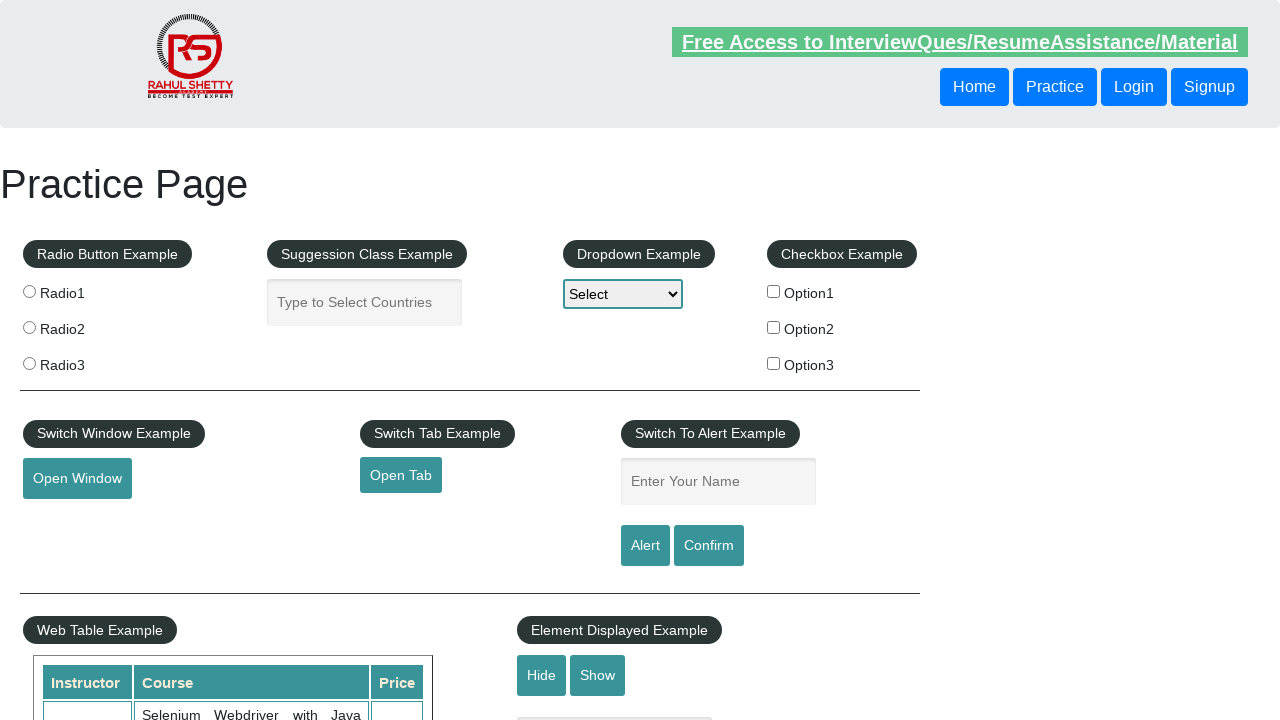

Counted links in section 2: 5
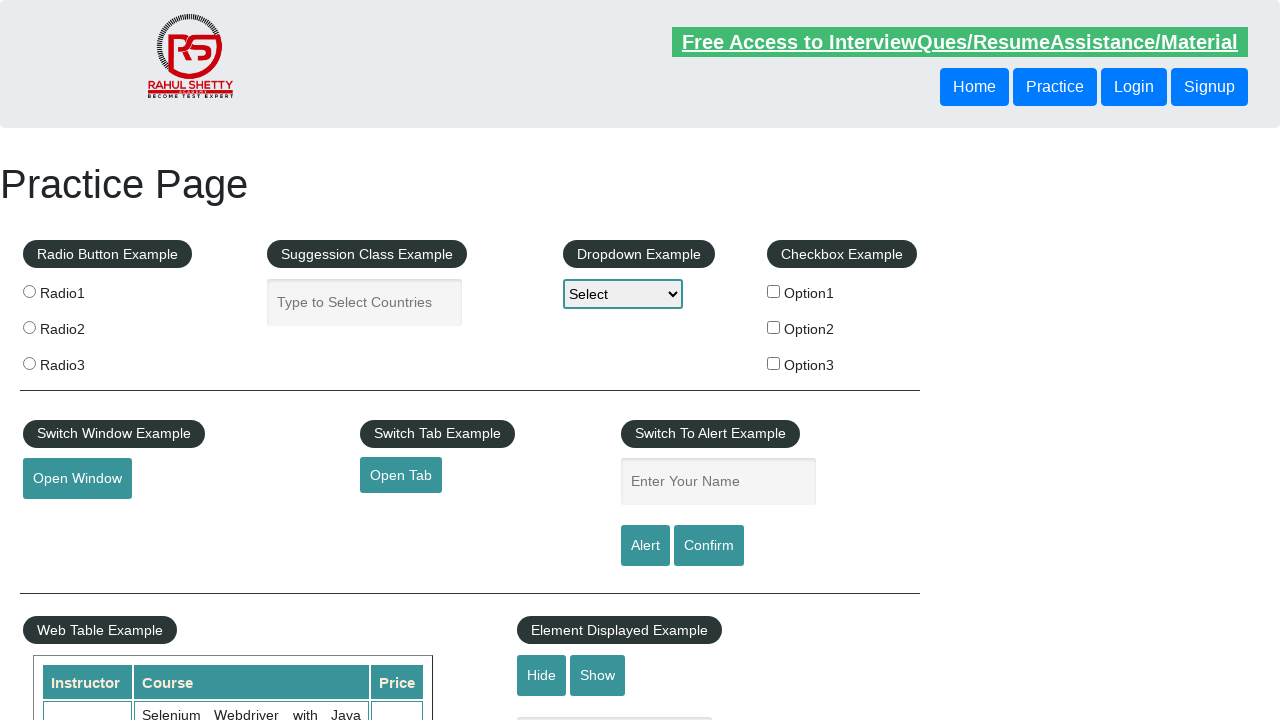

Verified that section 2 contains links
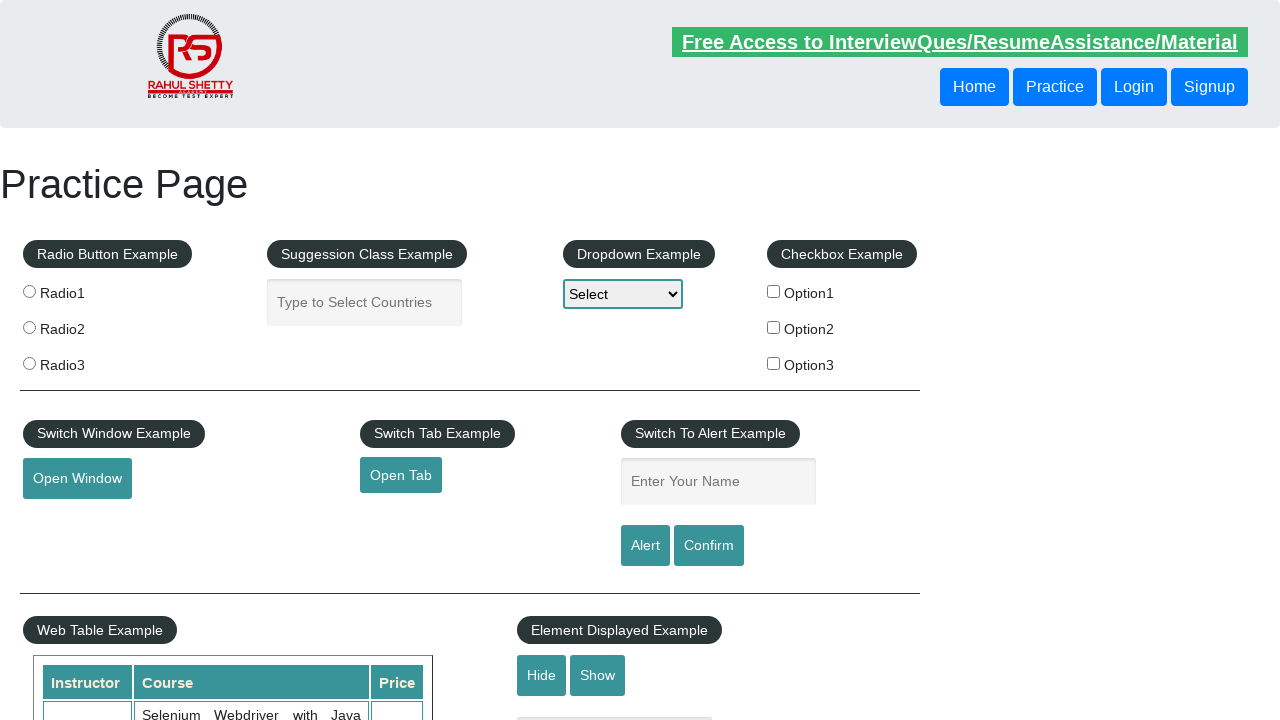

Retrieved section 3 from the table
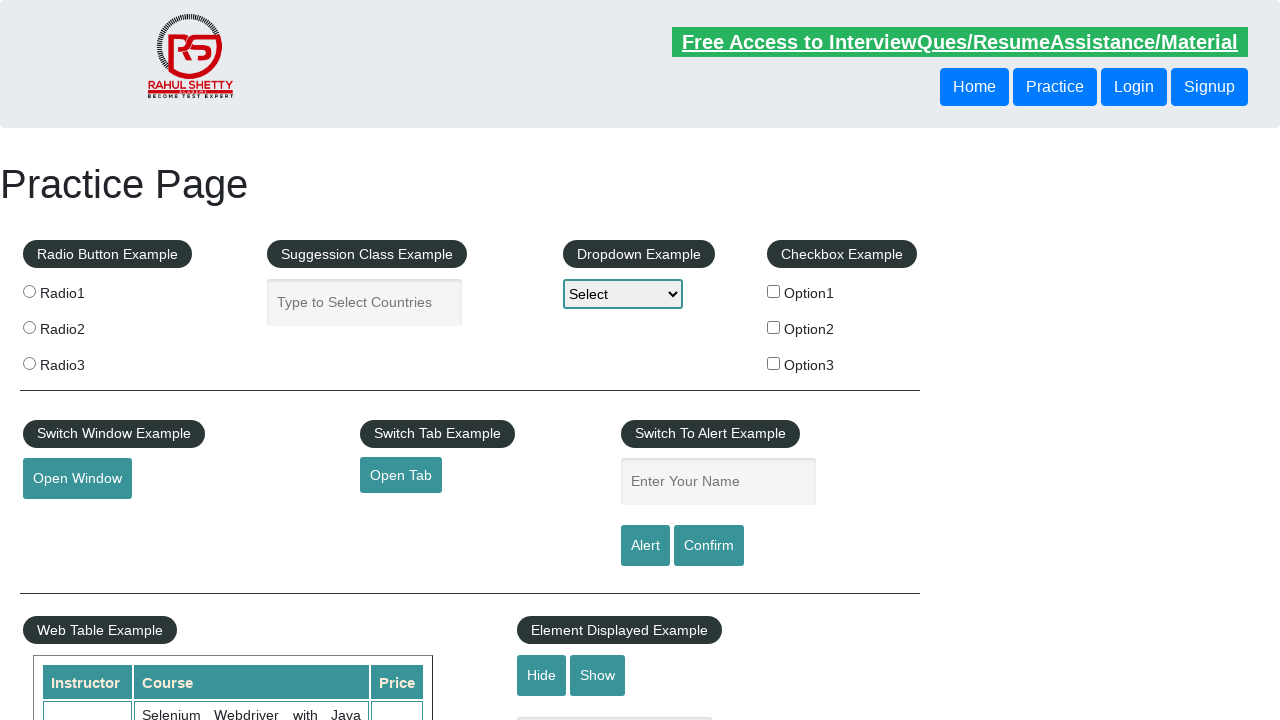

Counted links in section 3: 5
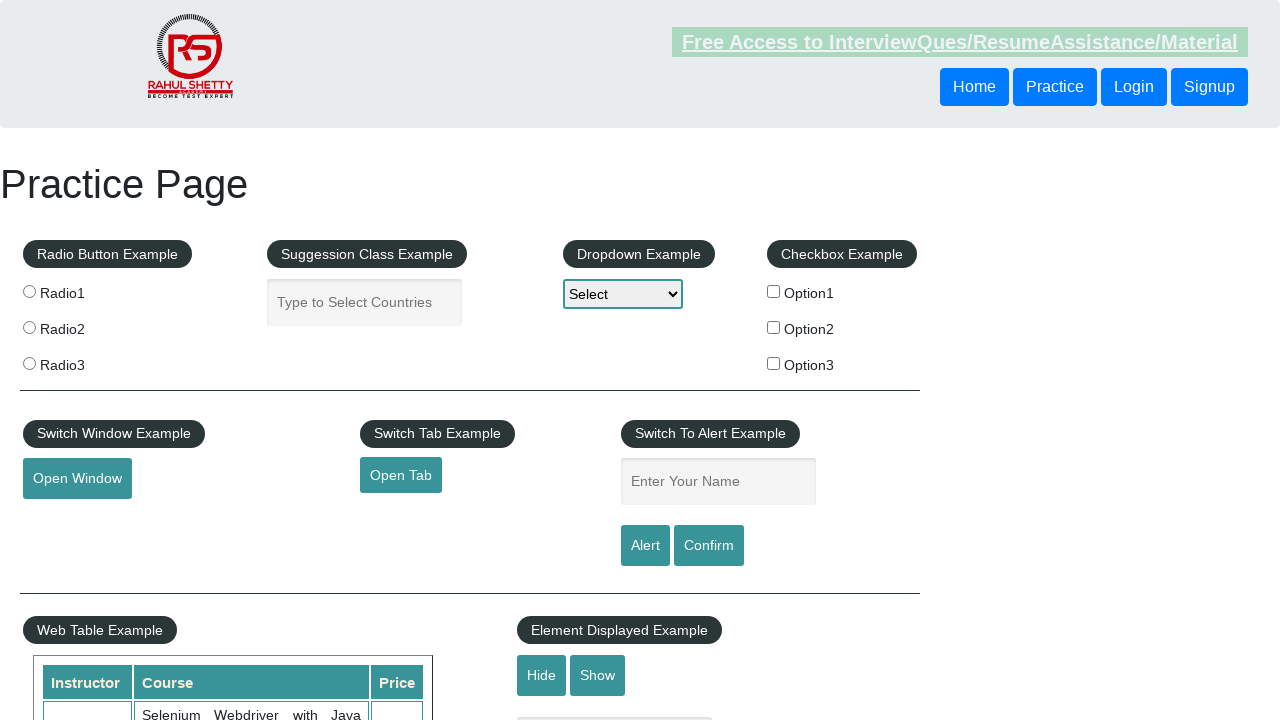

Verified that section 3 contains links
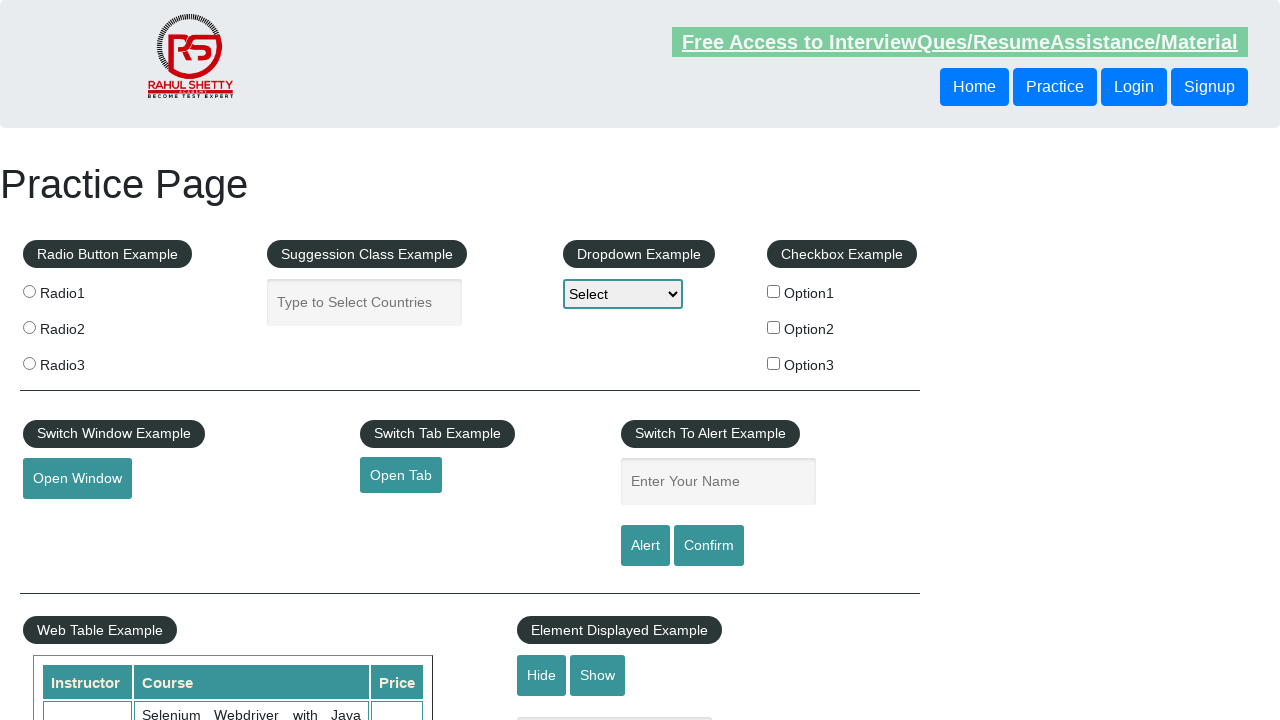

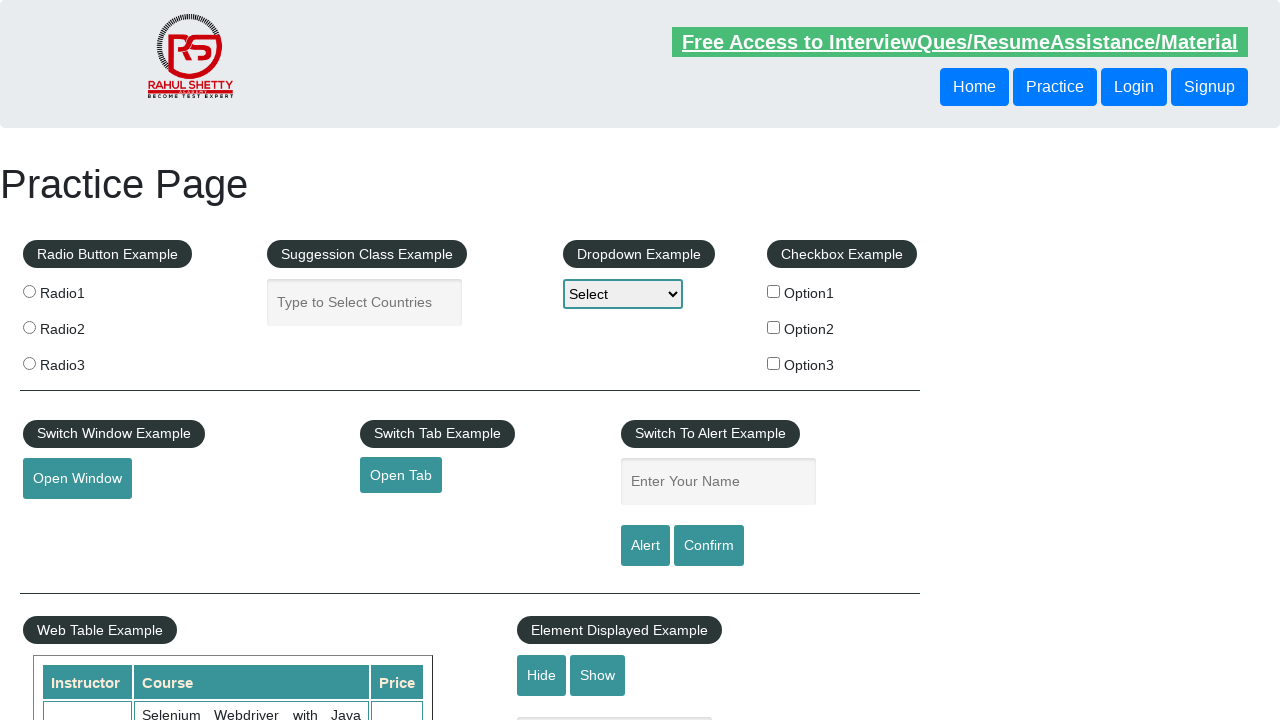